Tests that clicking the registration link on the homepage navigates to the registration page by verifying the URL changes correctly.

Starting URL: https://qa.koel.app/

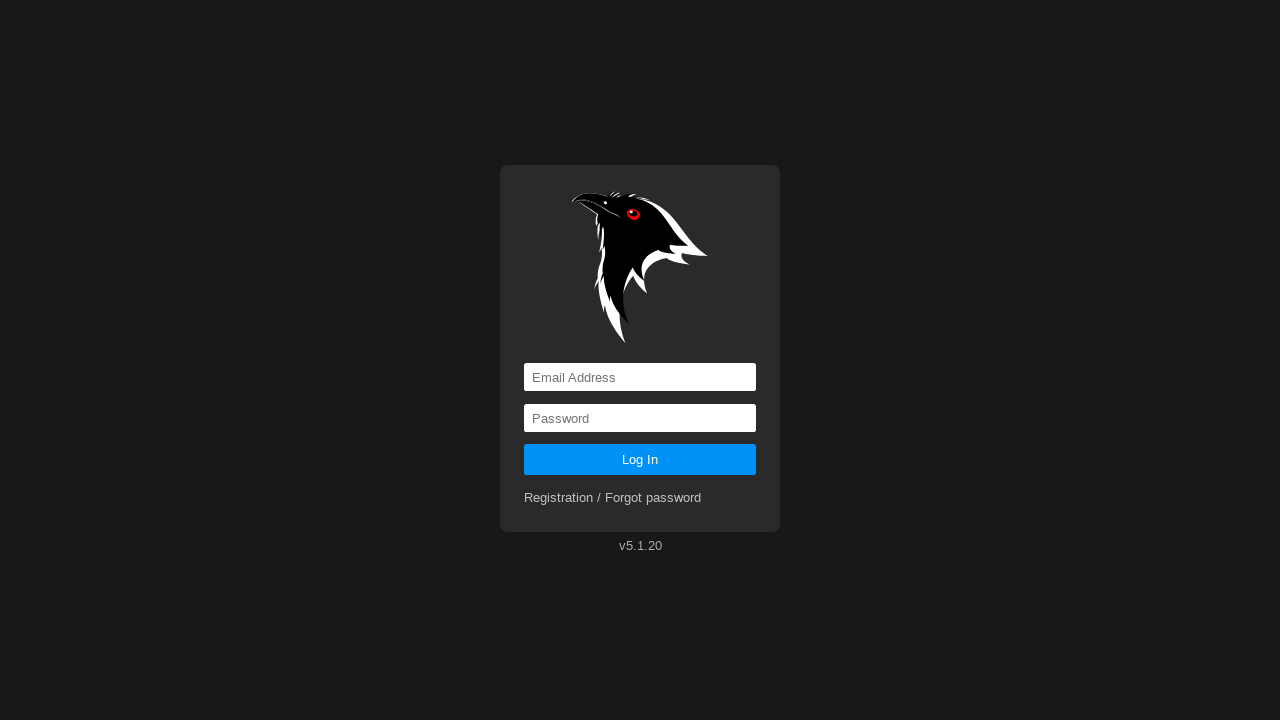

Clicked on the registration link at (613, 498) on a[href='registration']
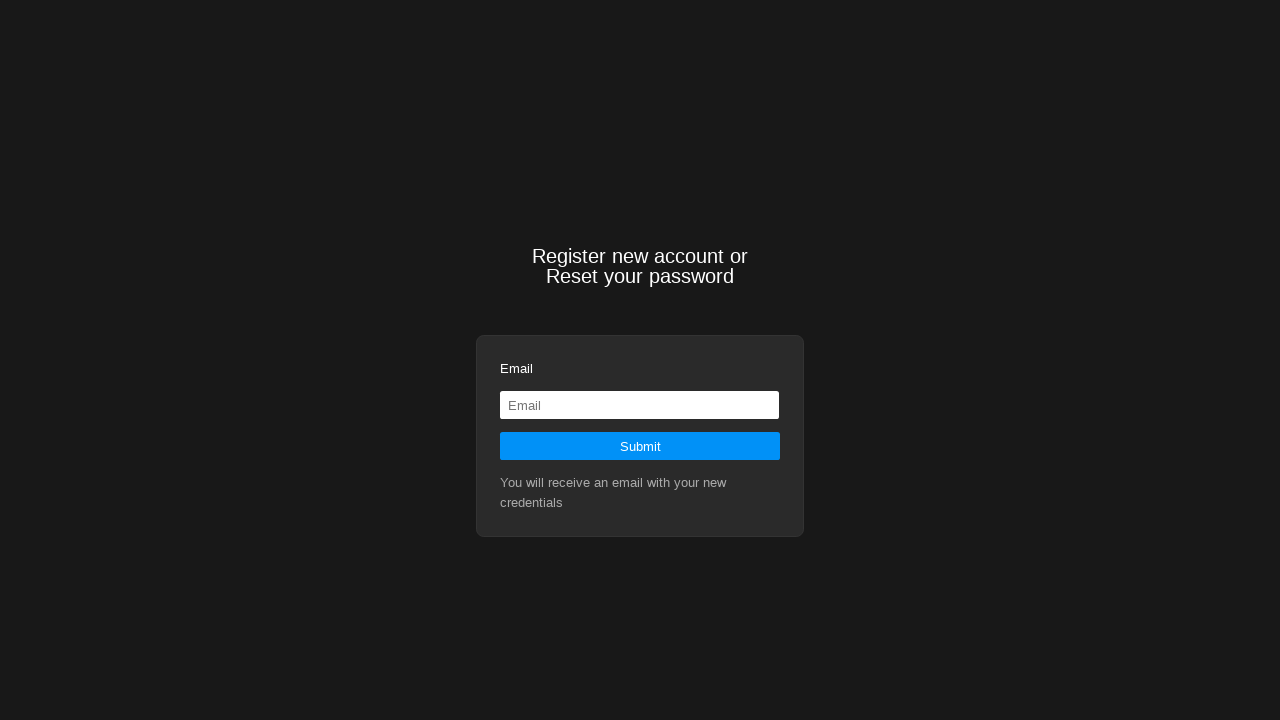

Navigated to registration page and URL verified as https://qa.koel.app/registration
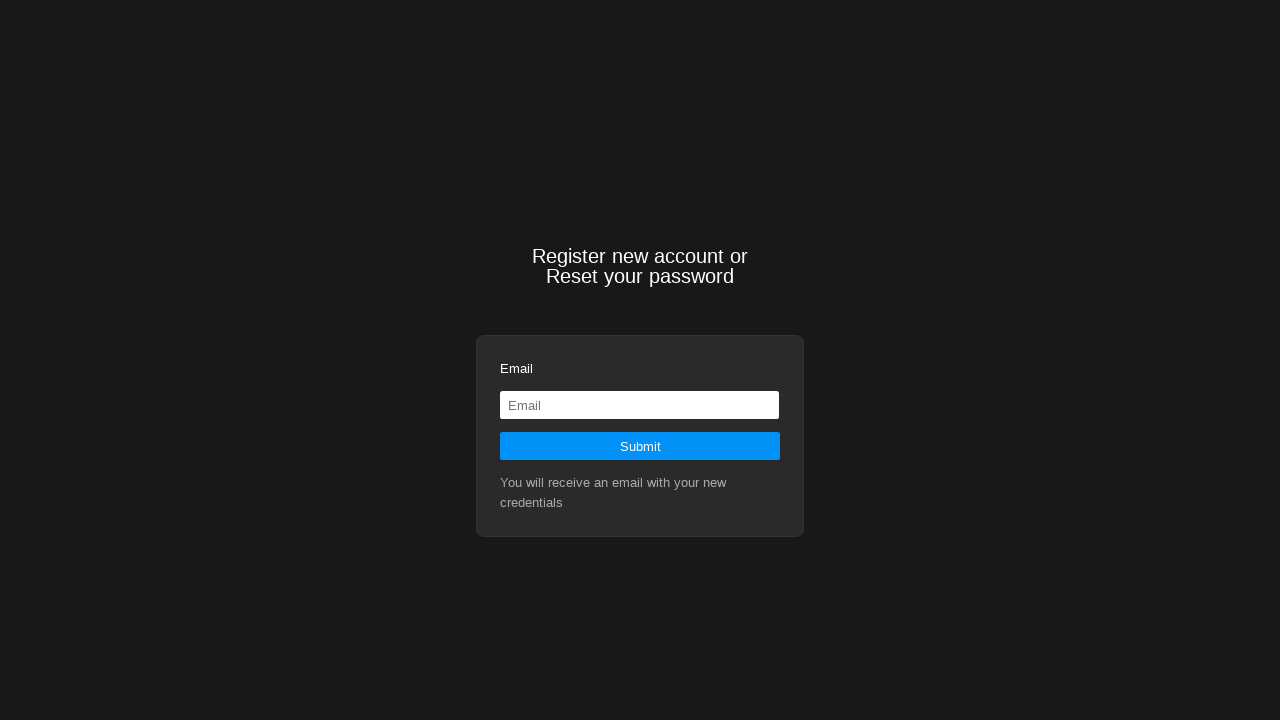

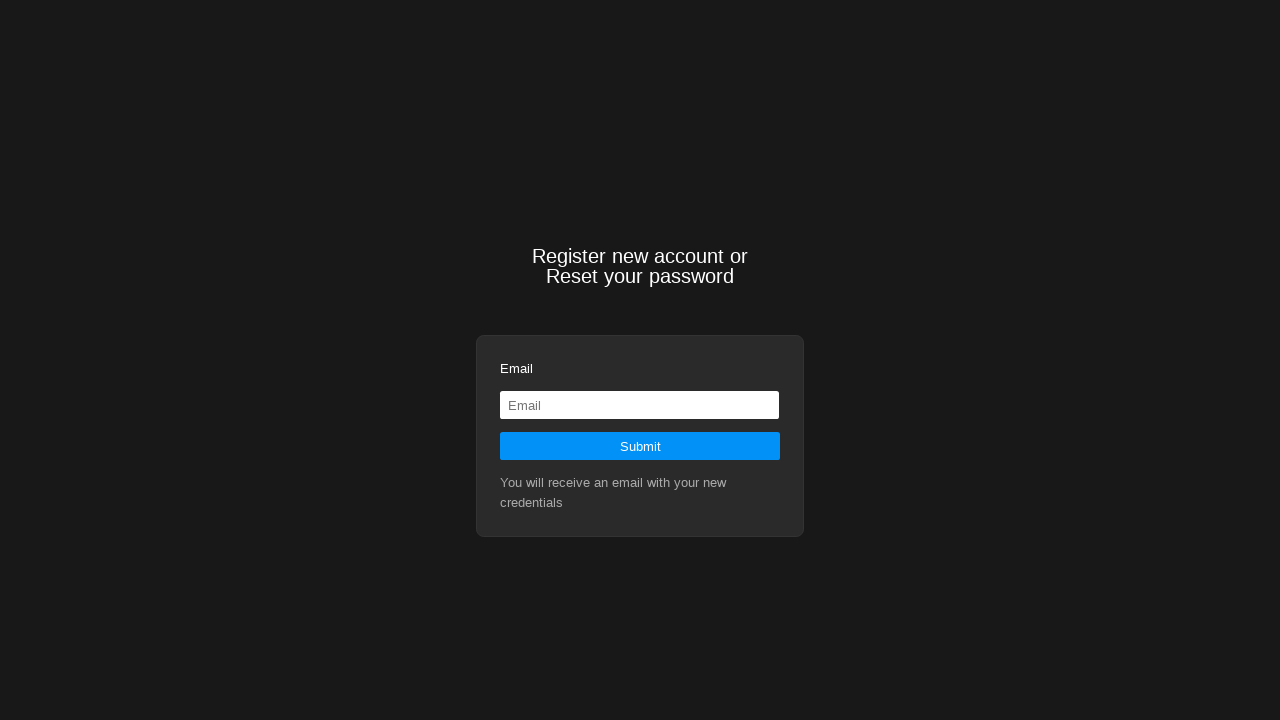